Tests navigation by clicking on the "A/B Testing" link from the practice page and verifies the resulting page title is "No A/B Test"

Starting URL: https://practice.cydeo.com

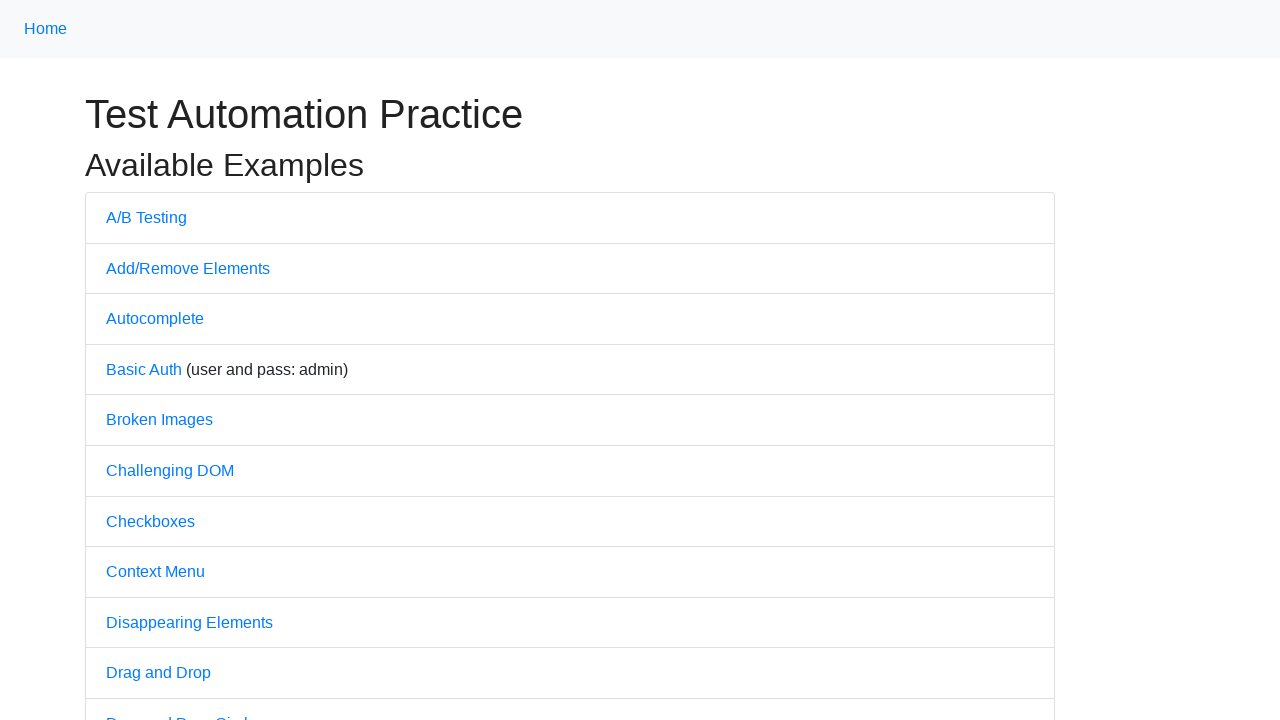

Clicked on 'A/B Testing' link at (146, 217) on text=A/B Testing
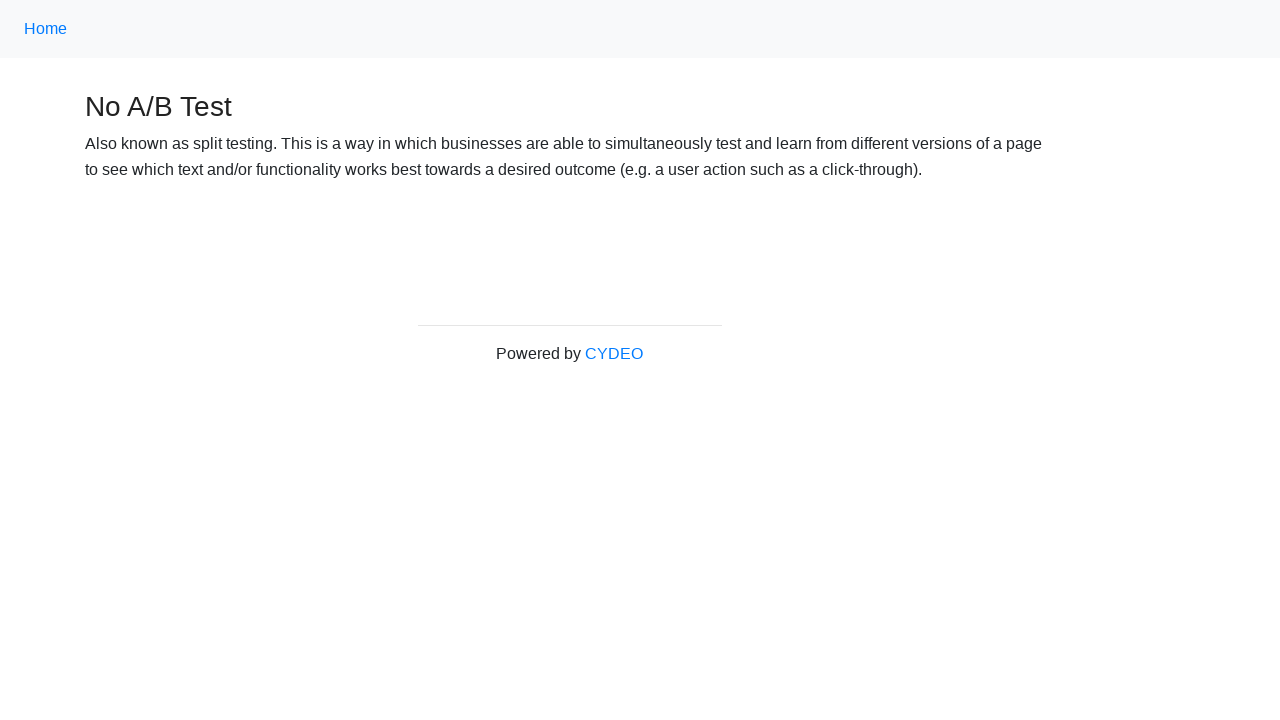

Page load state reached 'domcontentloaded'
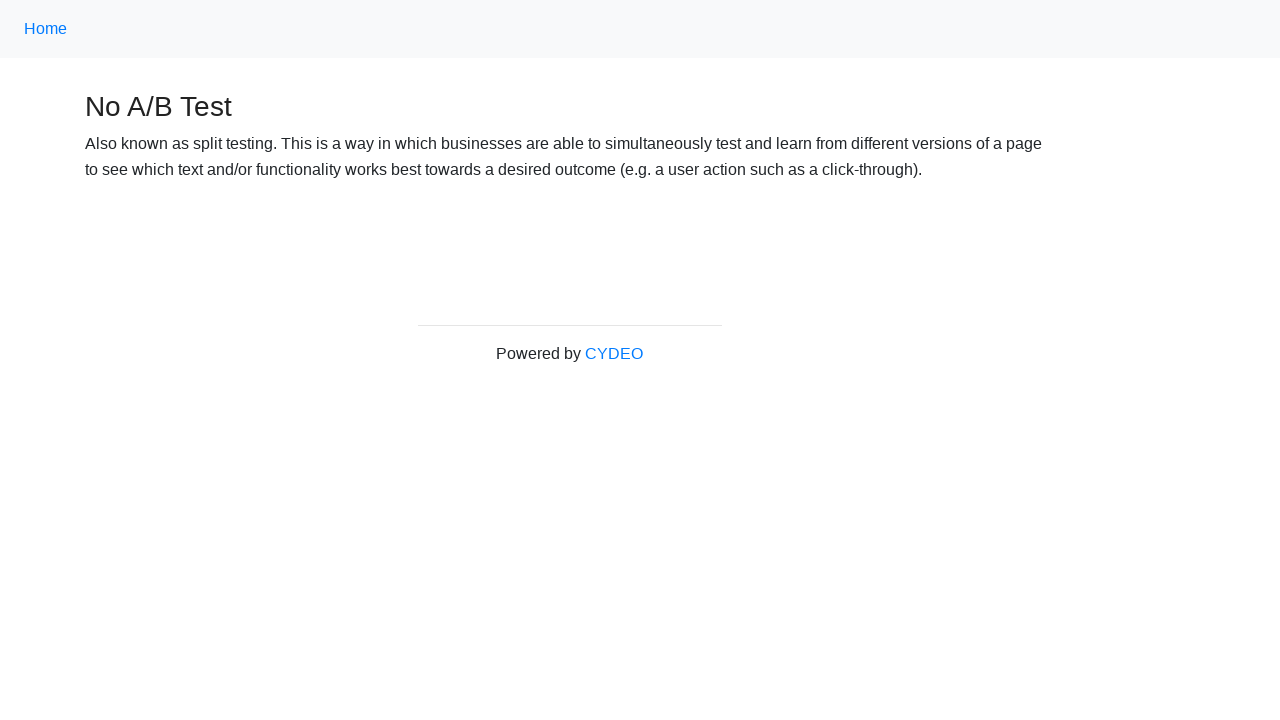

Verified page title is 'No A/B Test'
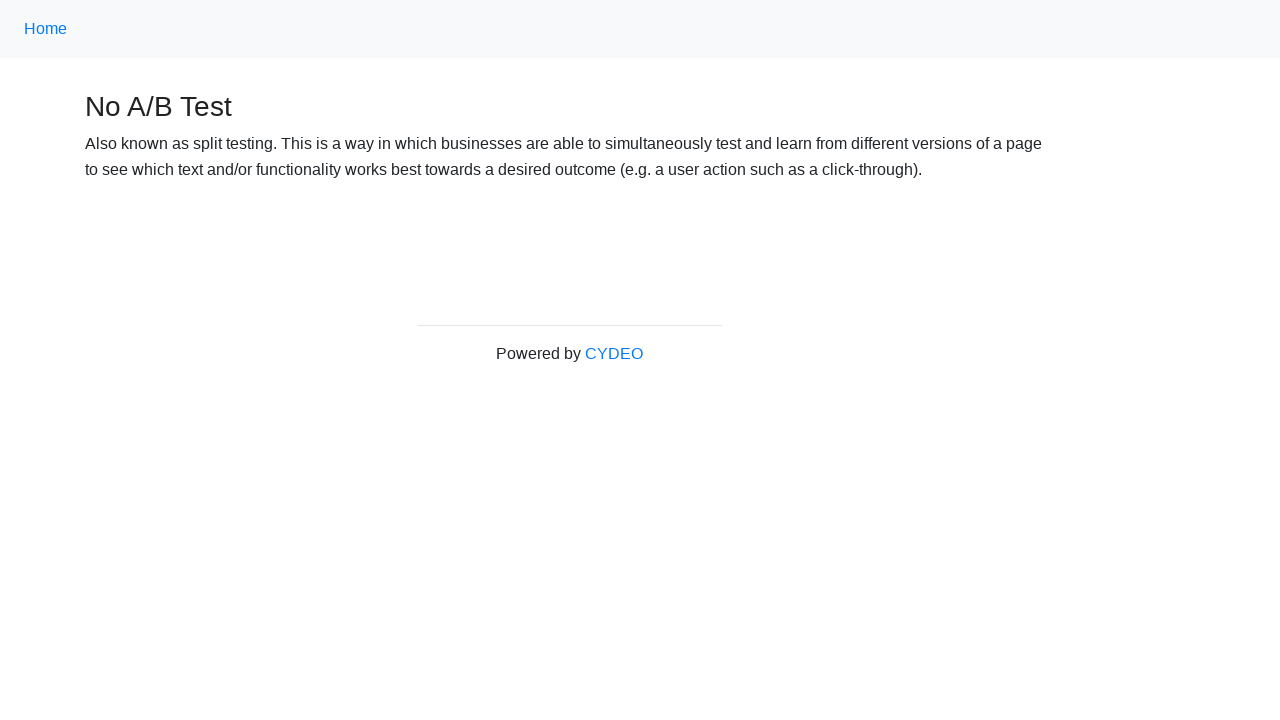

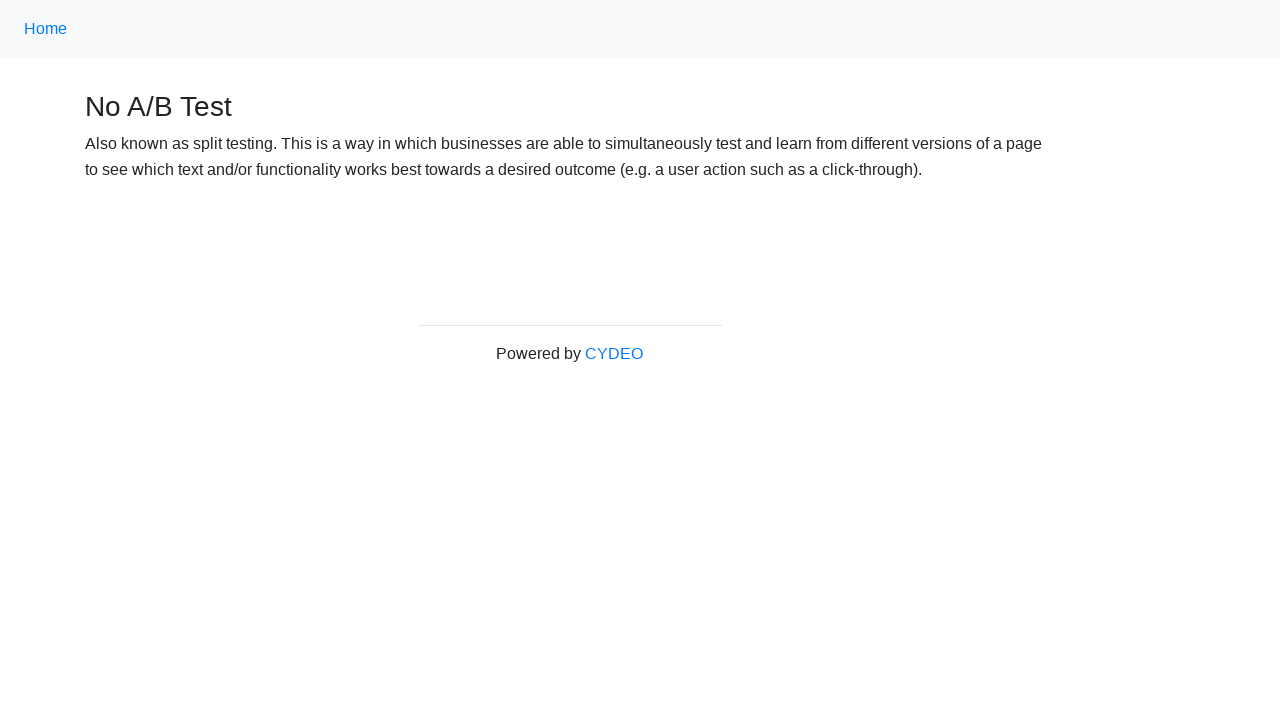